Tests right-click context menu functionality by right-clicking on an element and selecting the "Paste" option from the context menu

Starting URL: https://swisnl.github.io/jQuery-contextMenu/demo.html

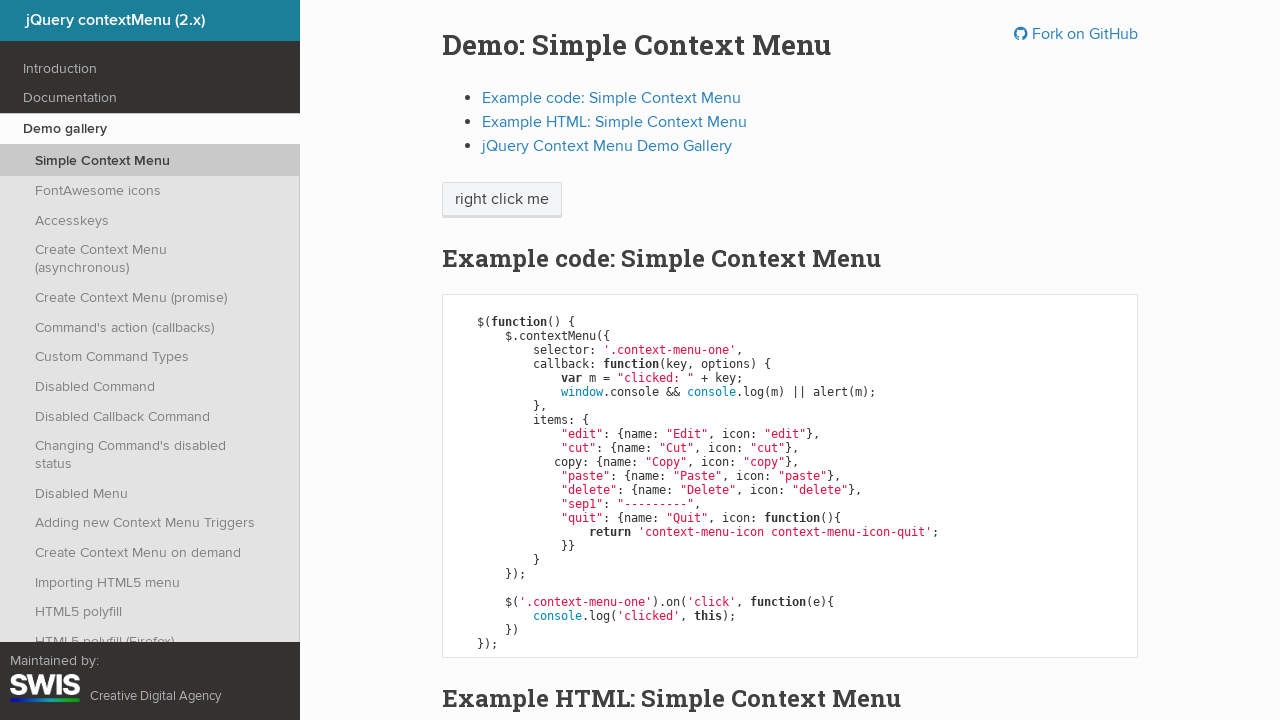

Located the 'right click me' element
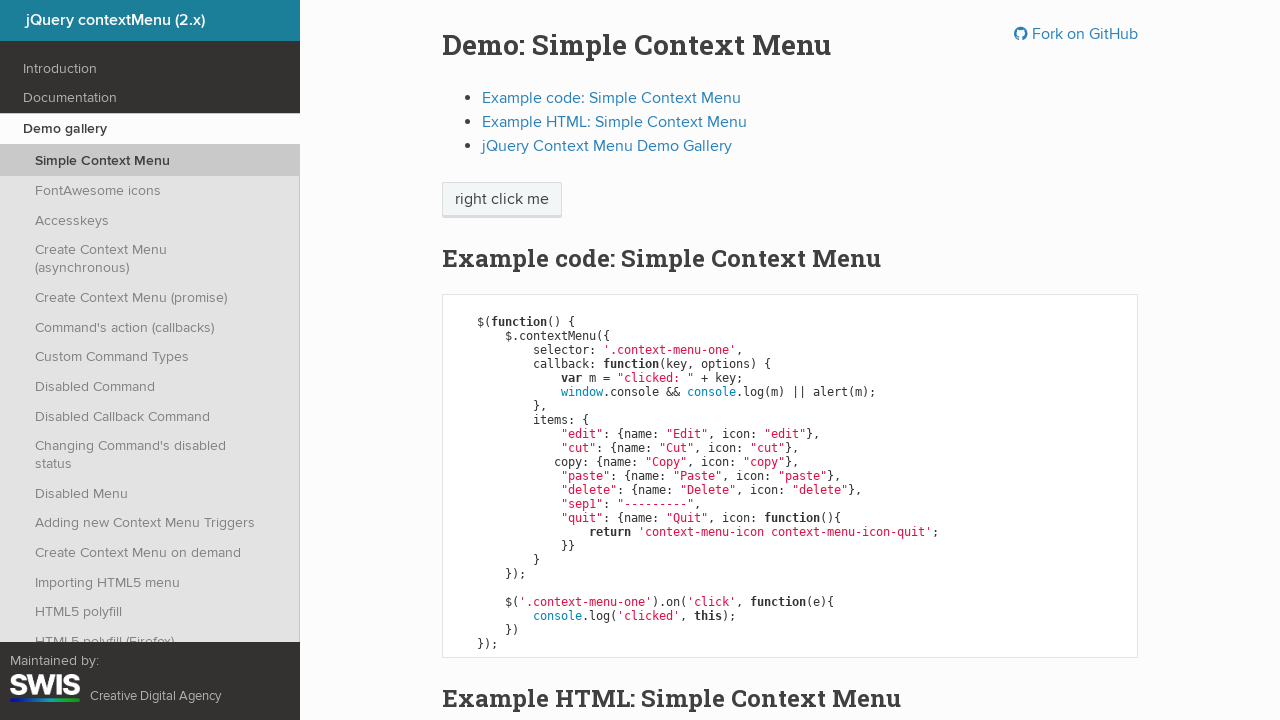

Right-clicked on the element to open context menu at (502, 200) on xpath=//span[text()='right click me']
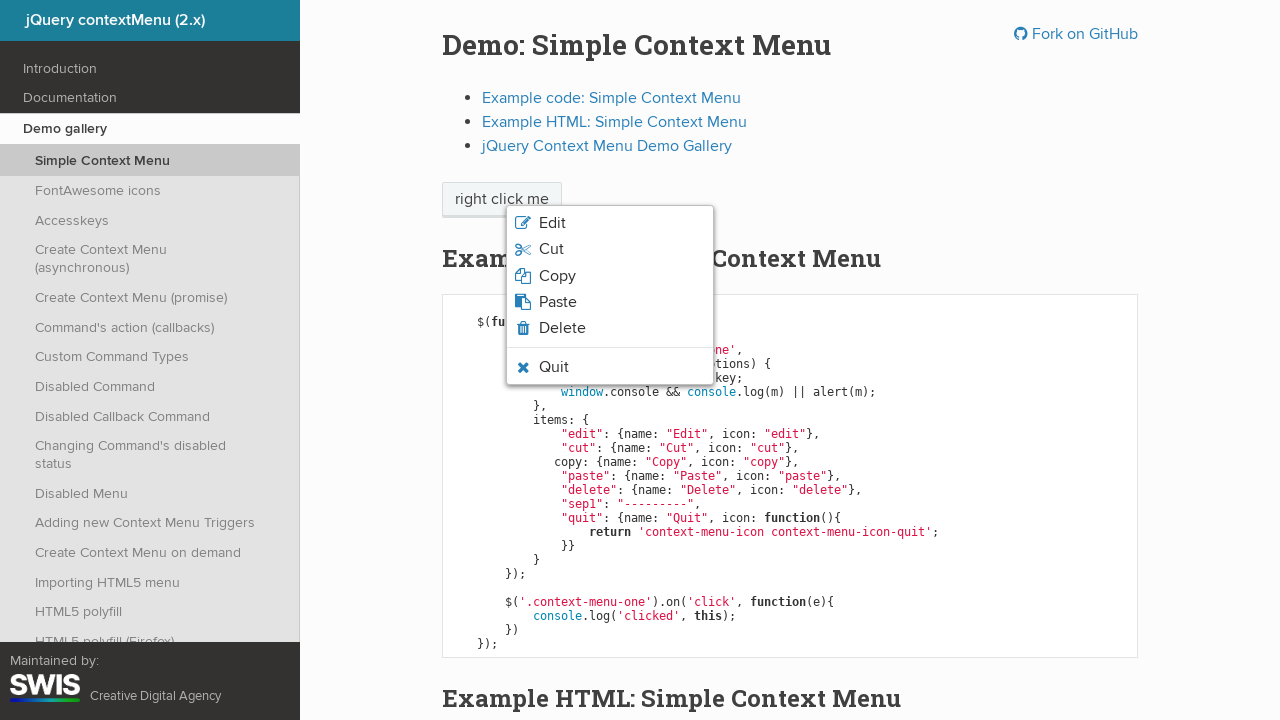

Located all context menu items
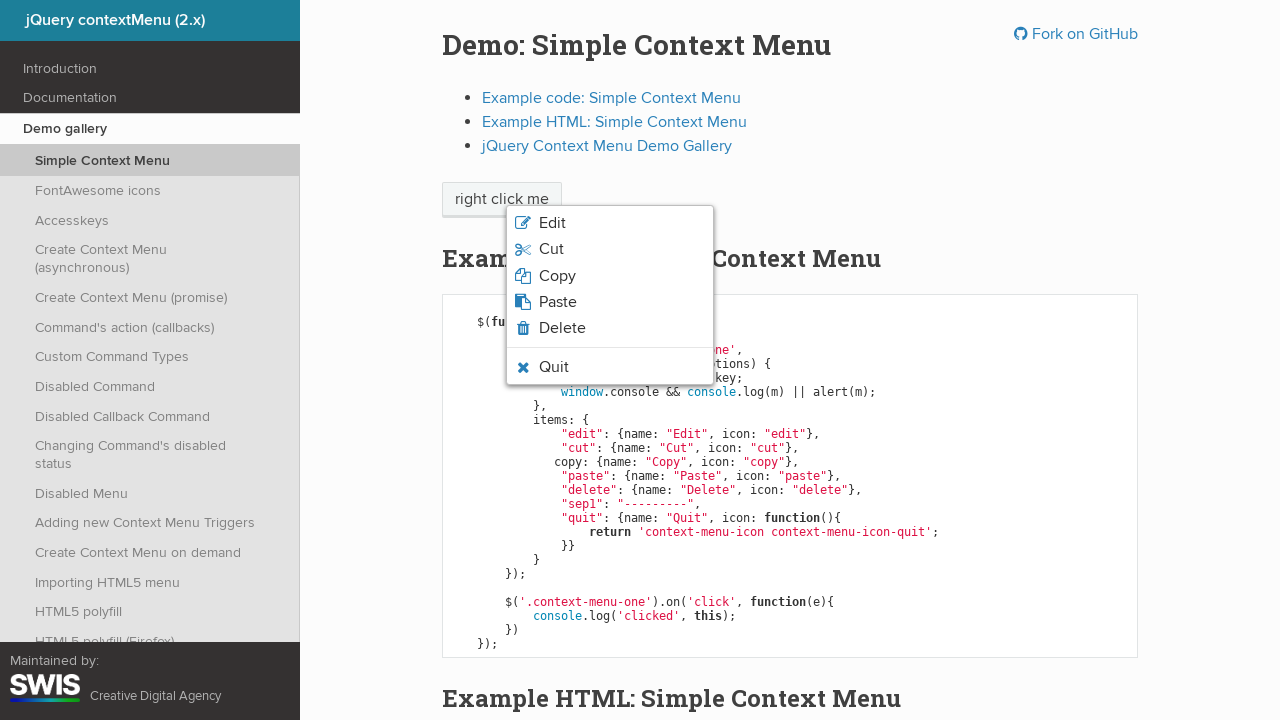

Clicked 'Paste' option from context menu at (558, 302) on css=li.context-menu-item span >> nth=3
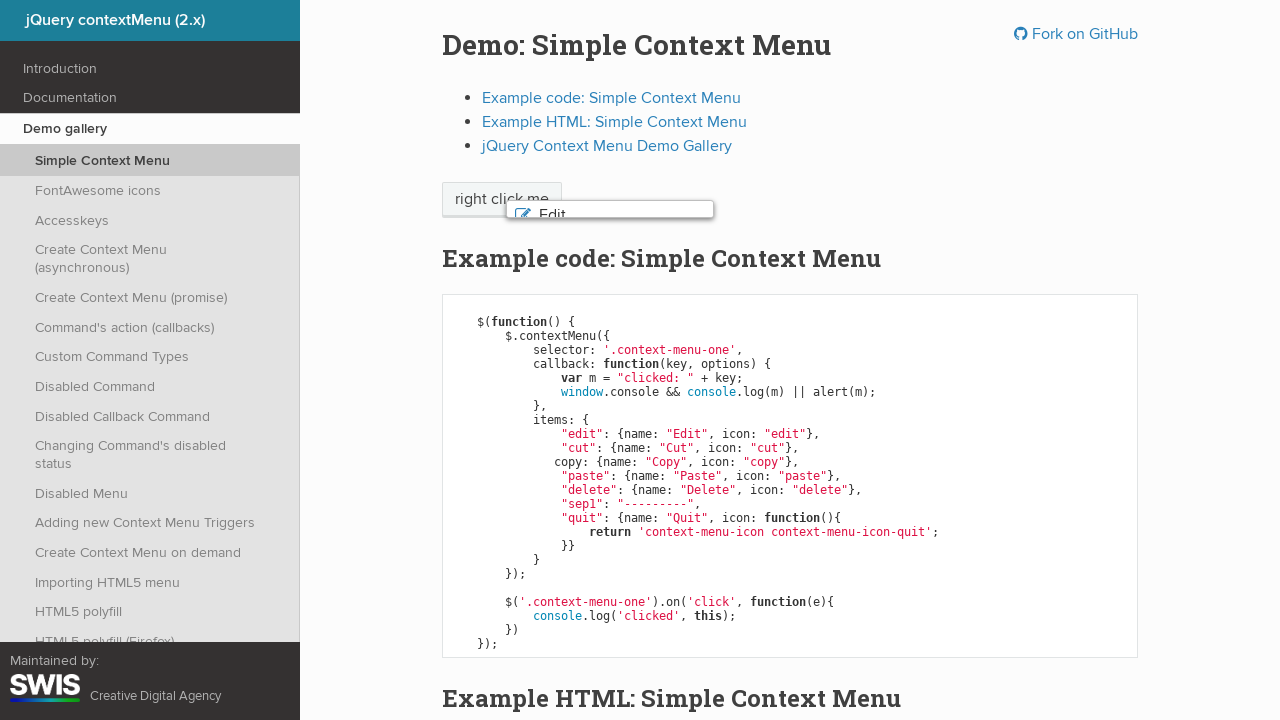

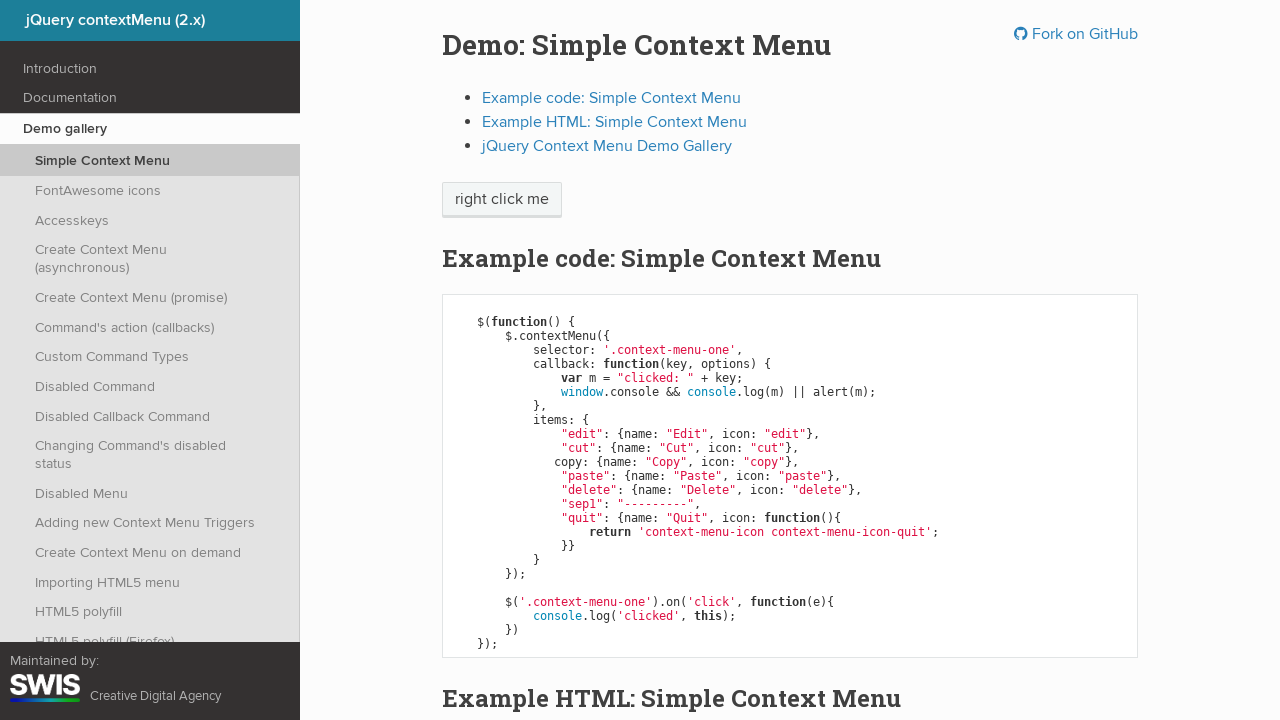